Tests the Zappos homepage search functionality by searching for "Green Shoes" and submitting the search form

Starting URL: https://www.zappos.com

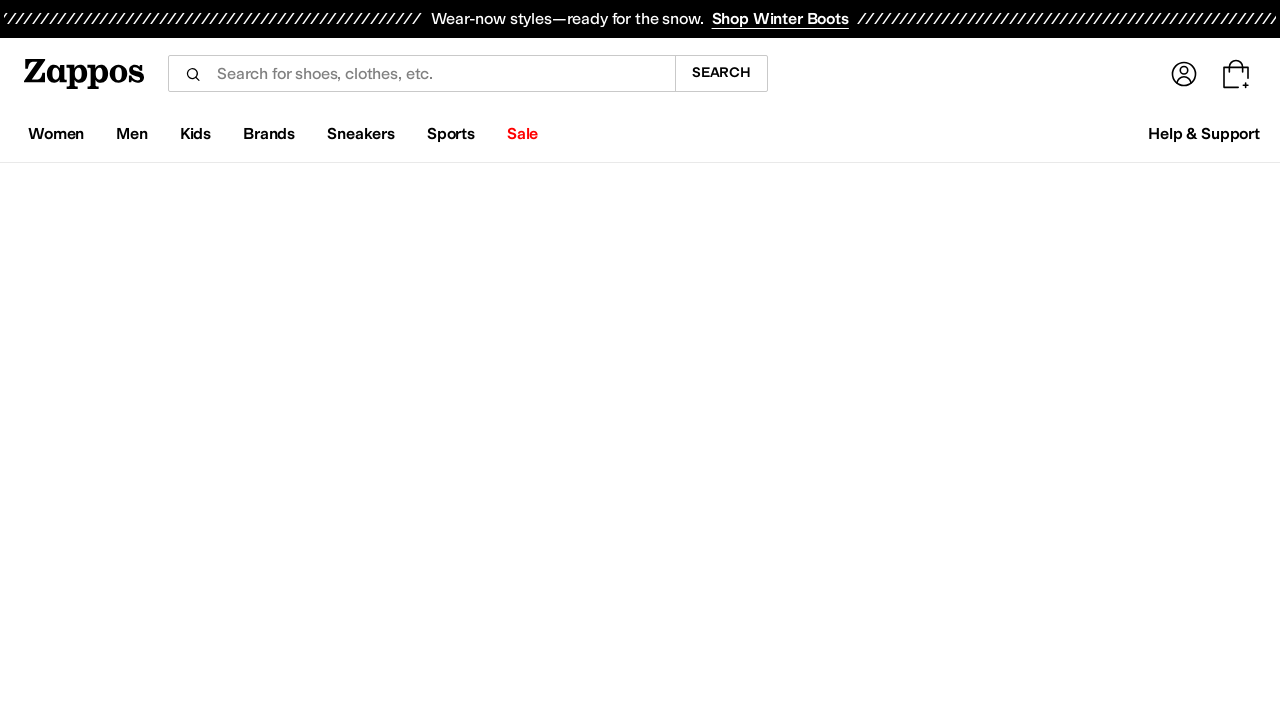

Filled search field with 'Green Shoes' on input[name='term']
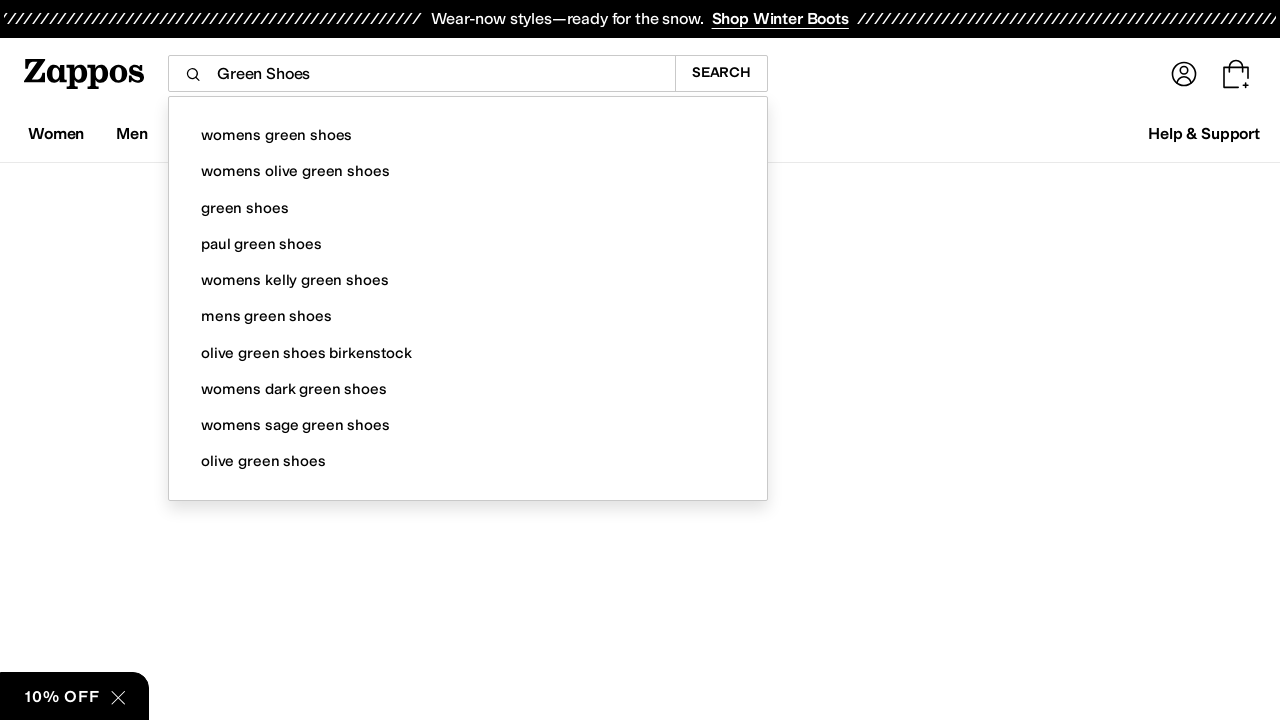

Pressed Enter to submit search form on input[name='term']
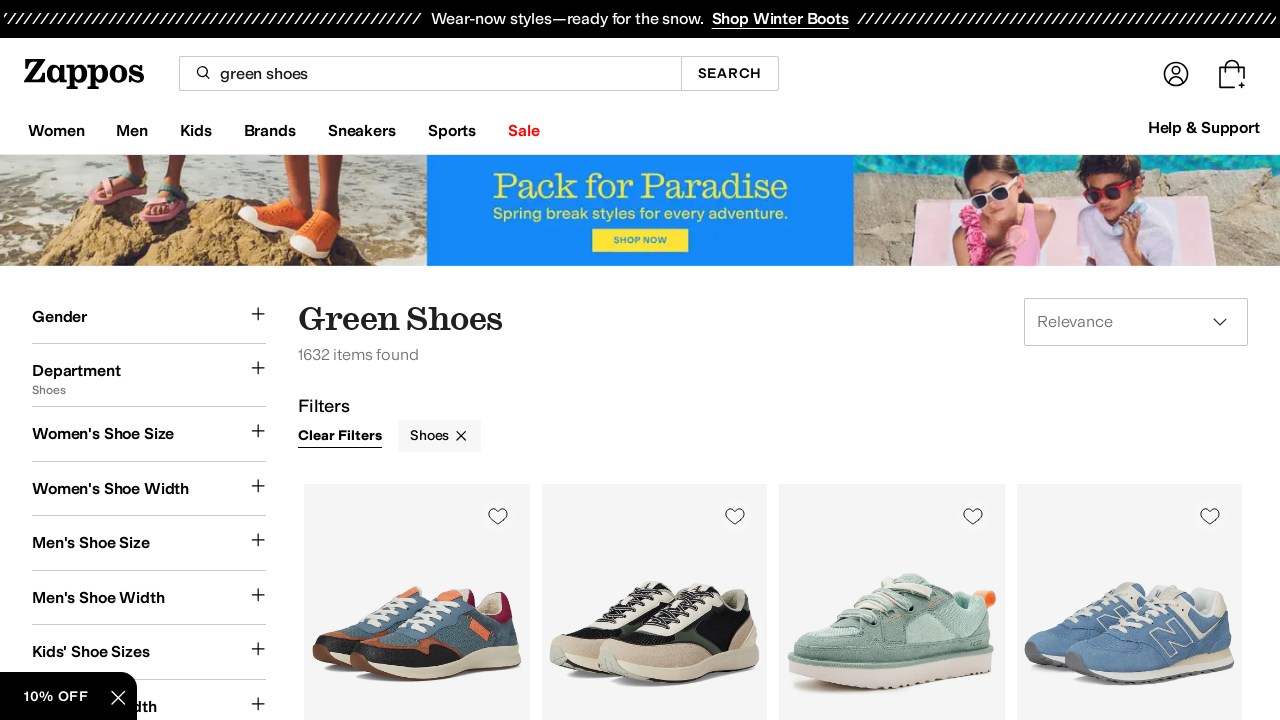

Search results page loaded
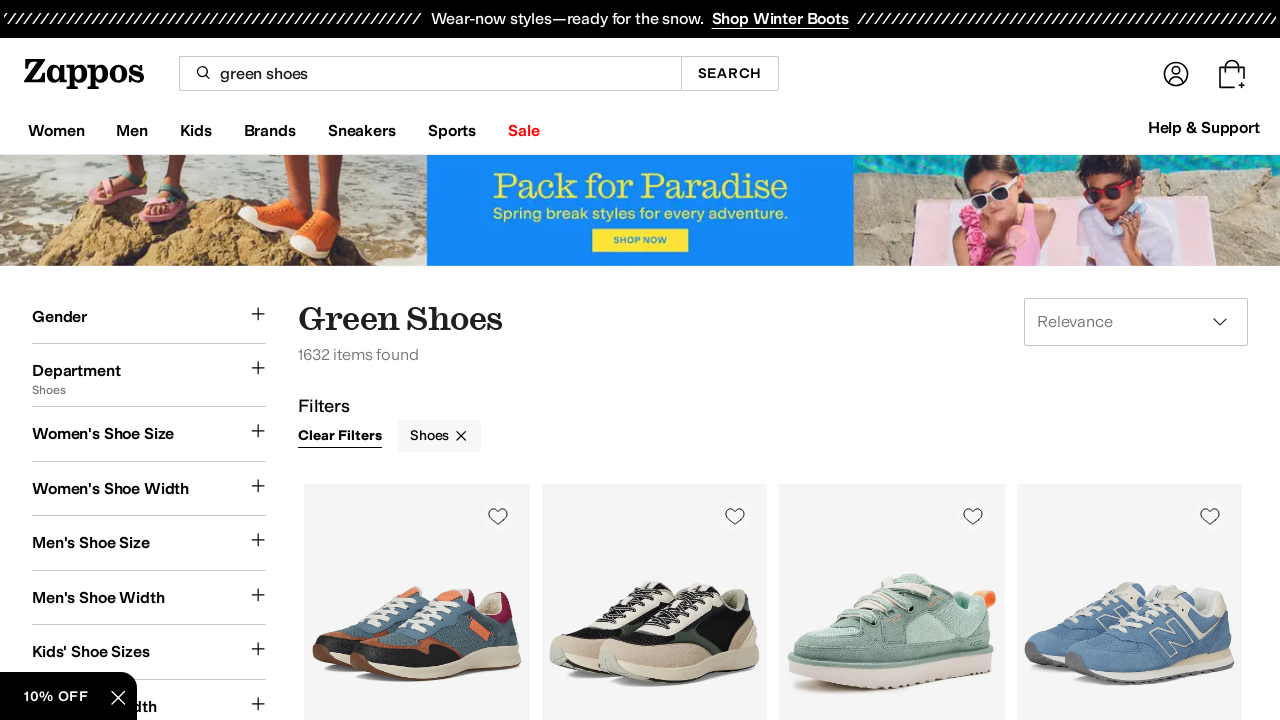

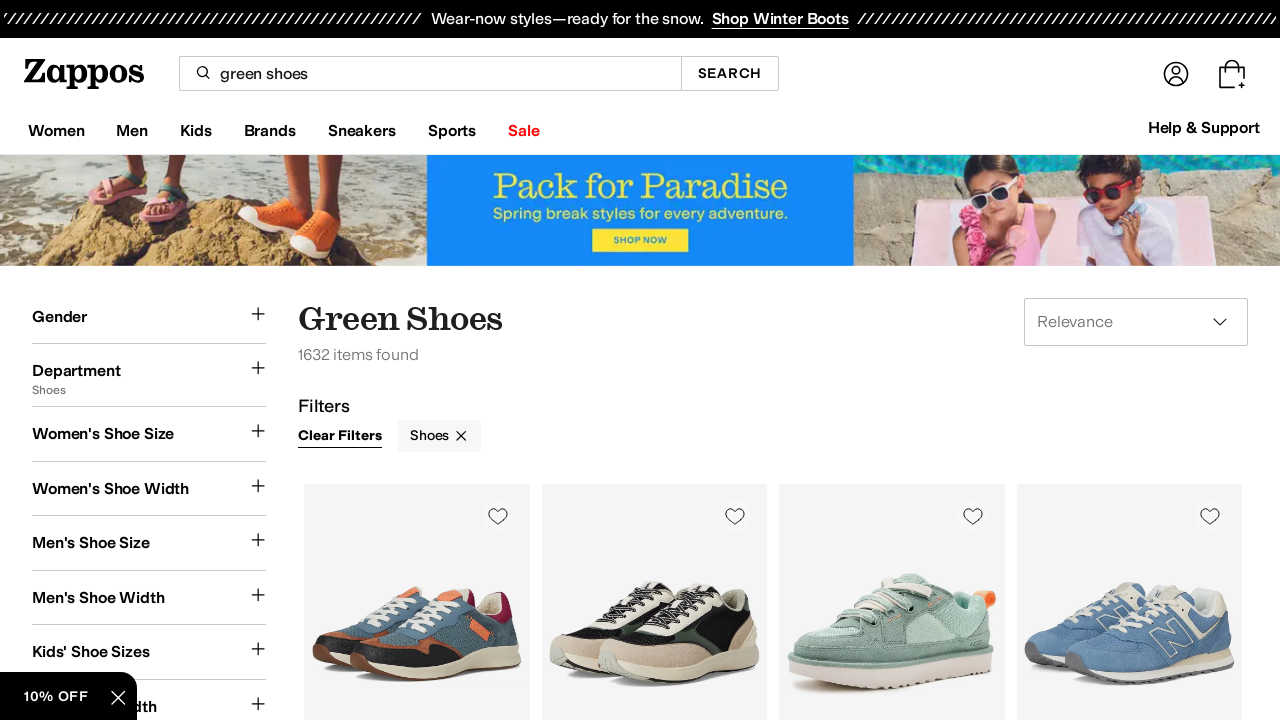